Tests the add-to-cart functionality on bstackdemo.com by filtering for Apple products, adding a product to the cart, and verifying the product appears in the cart.

Starting URL: https://www.bstackdemo.com

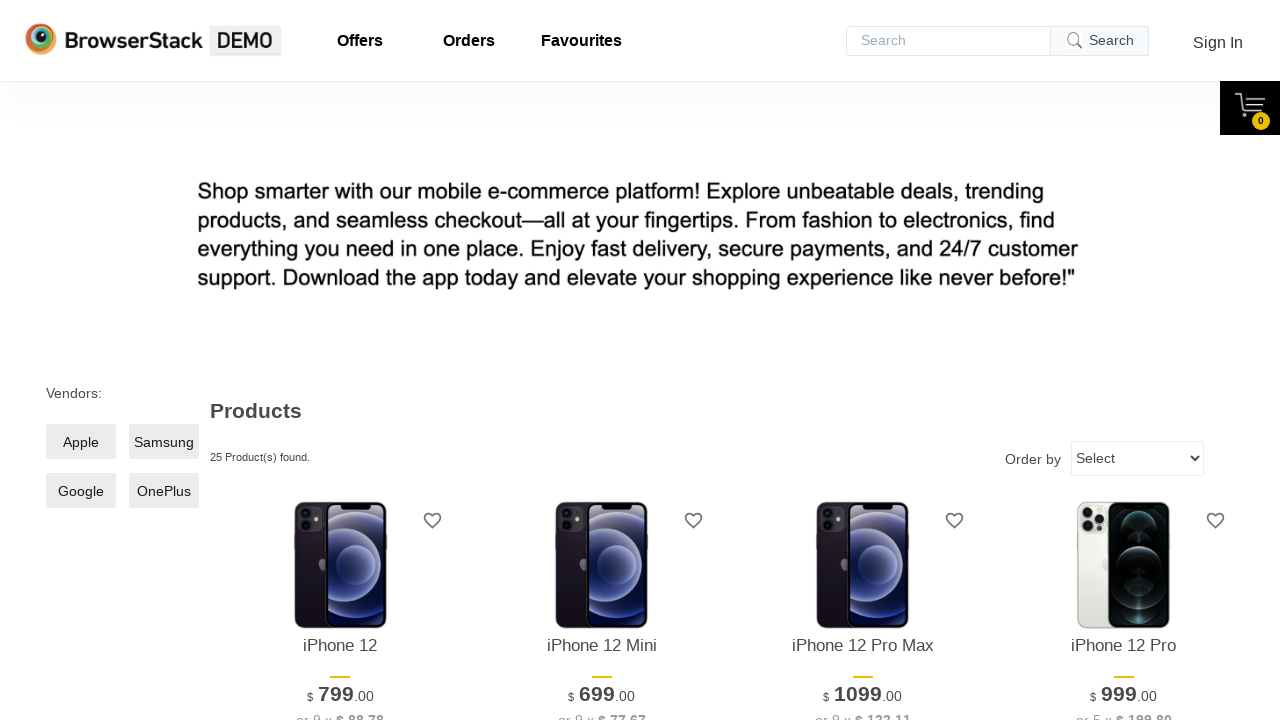

Set viewport size to 1280x1024
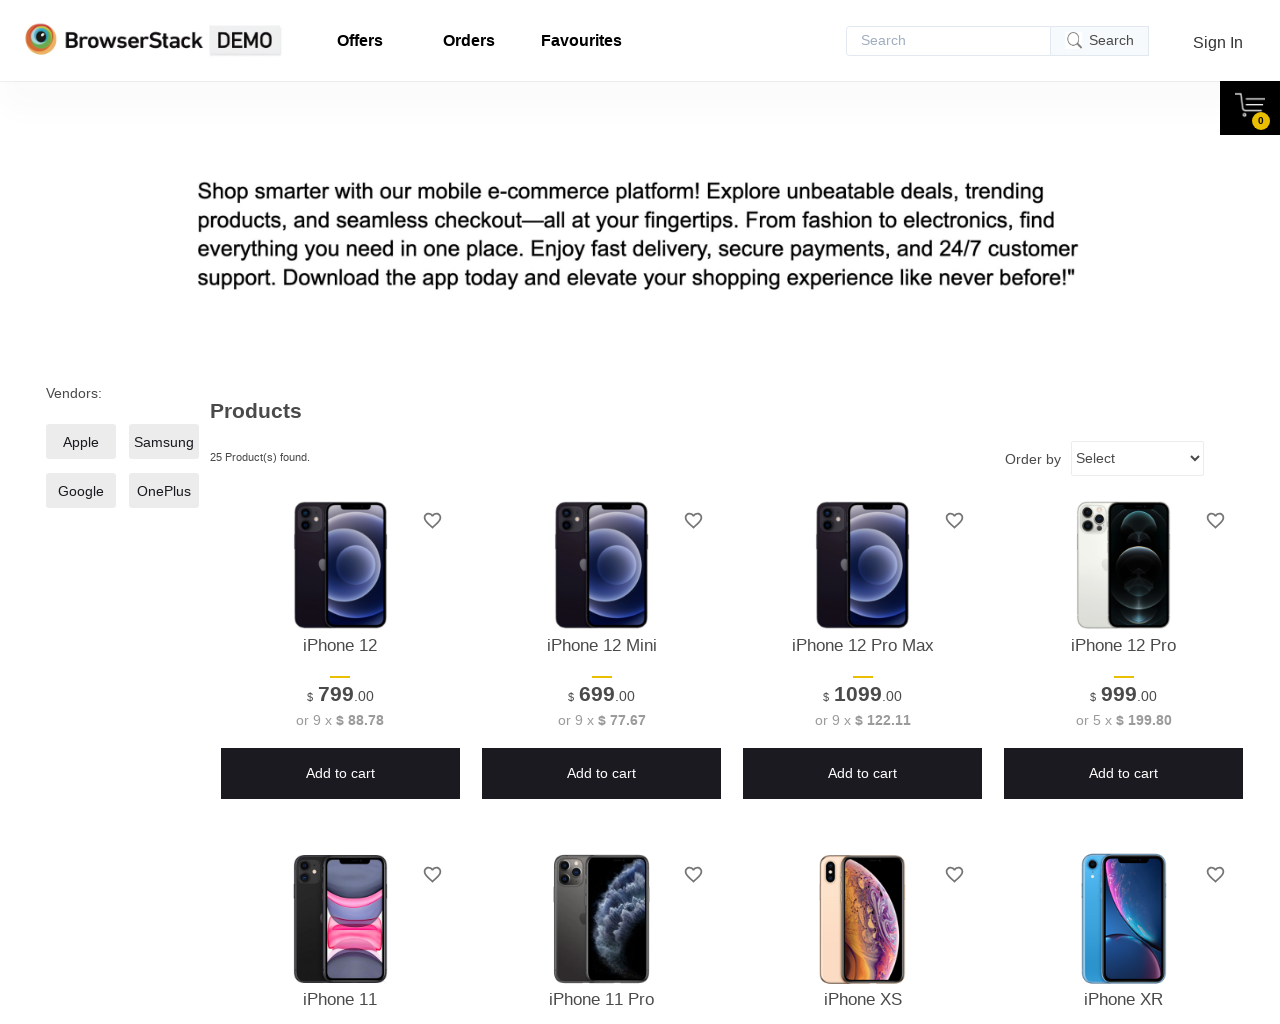

Apple filter checkbox selector loaded
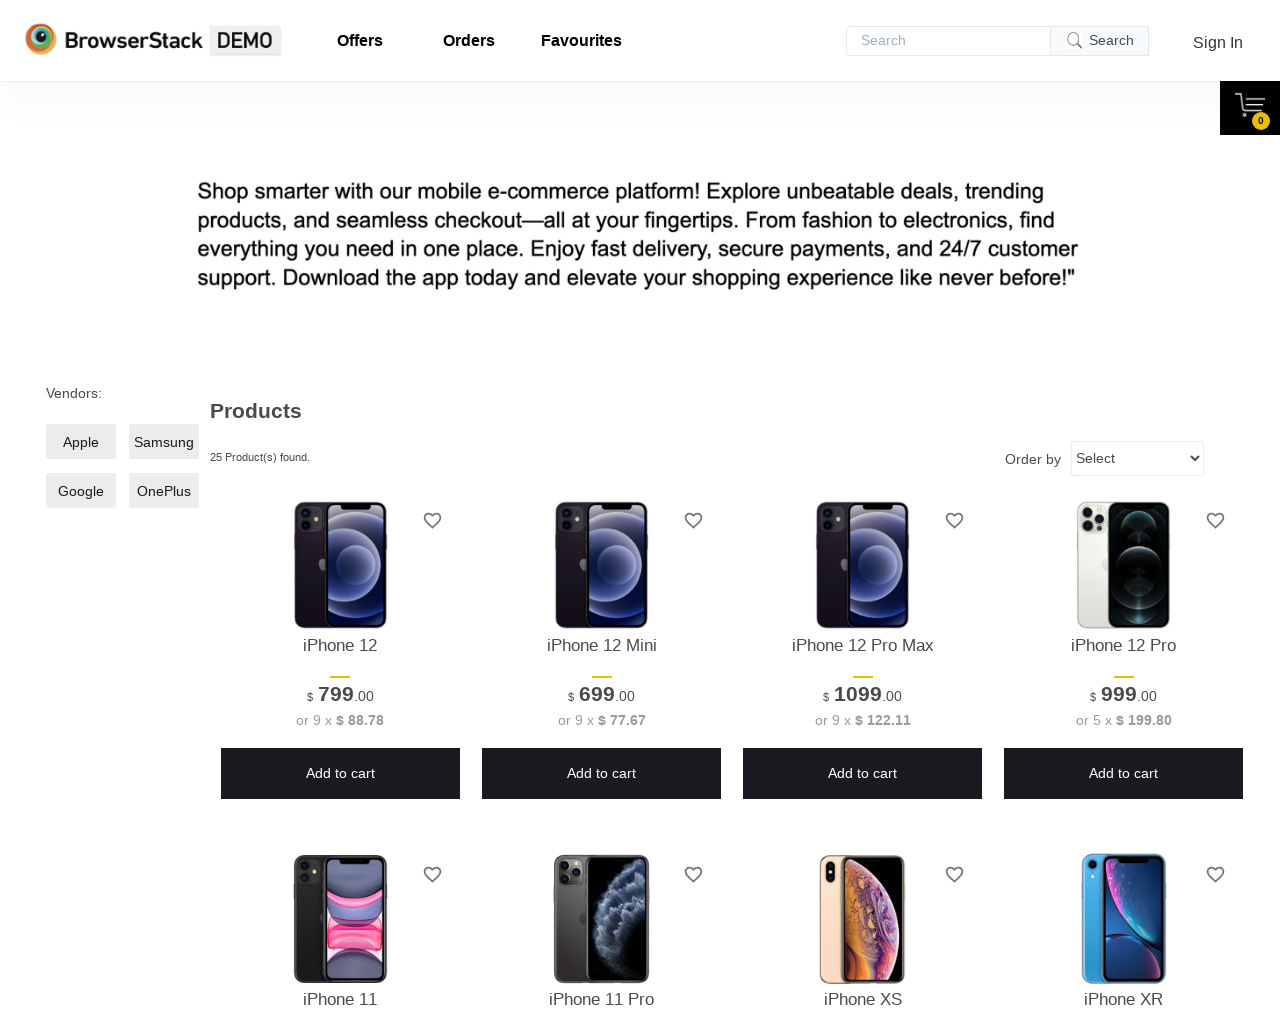

Clicked Apple filter checkbox to filter products at (81, 442) on //*[@id="__next"]/div/div/main/div[1]/div[1]/label/span
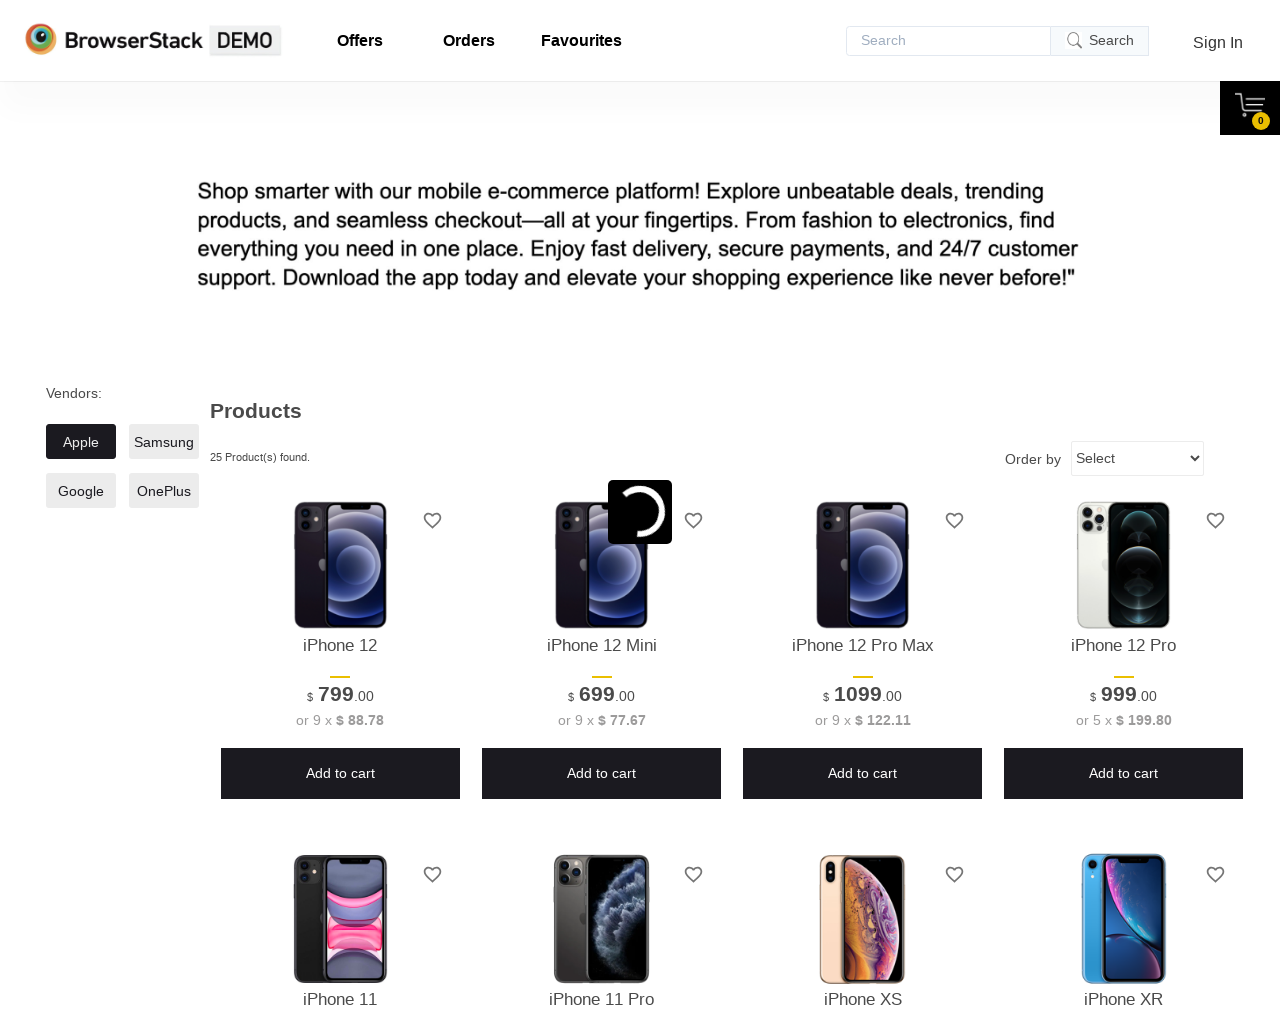

Captured text of first Apple product on screen
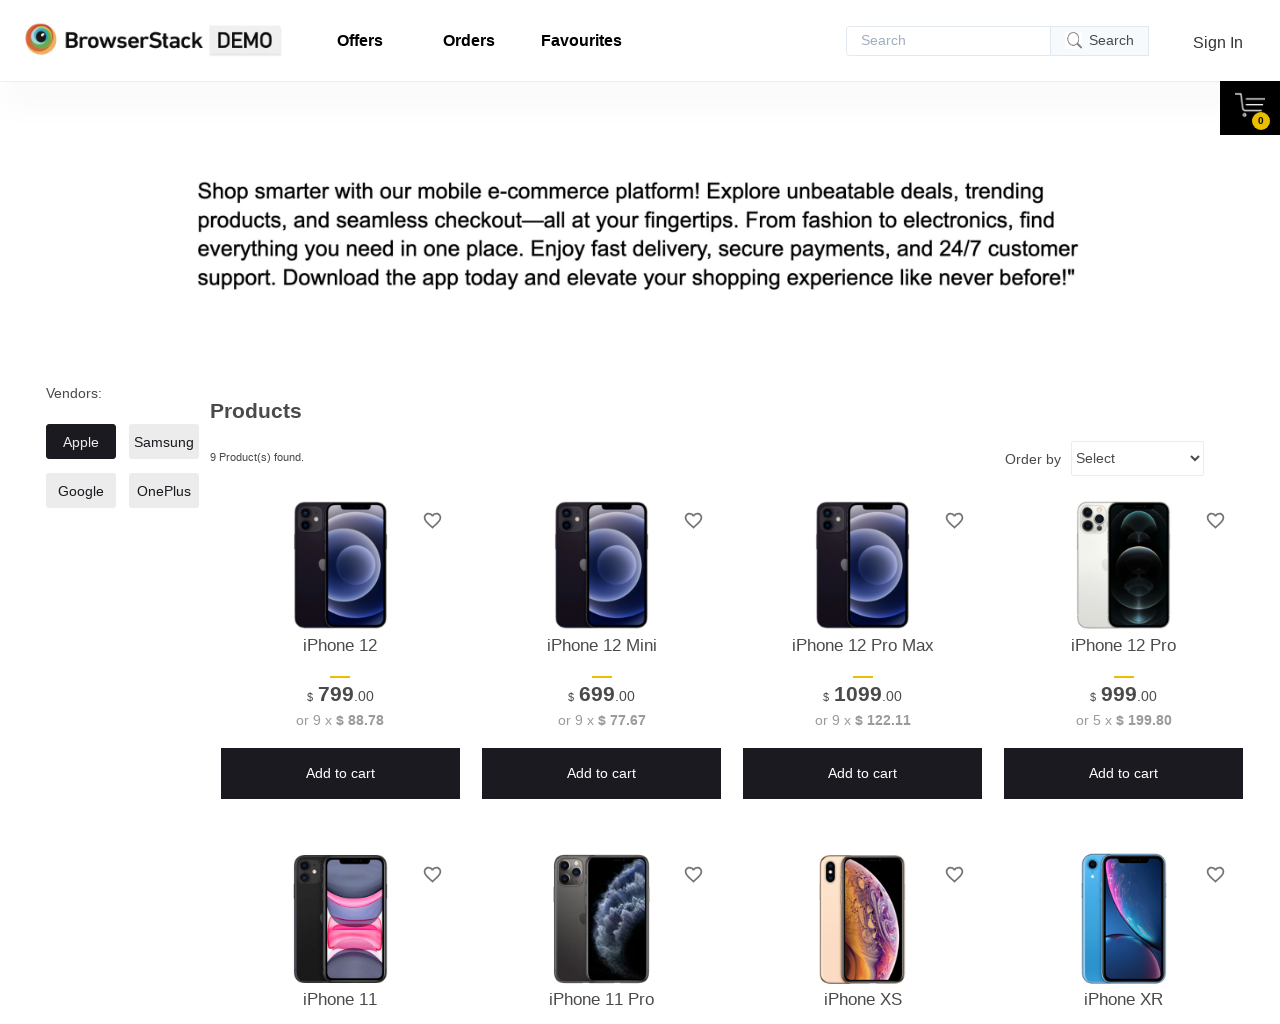

Add to cart button for first product loaded
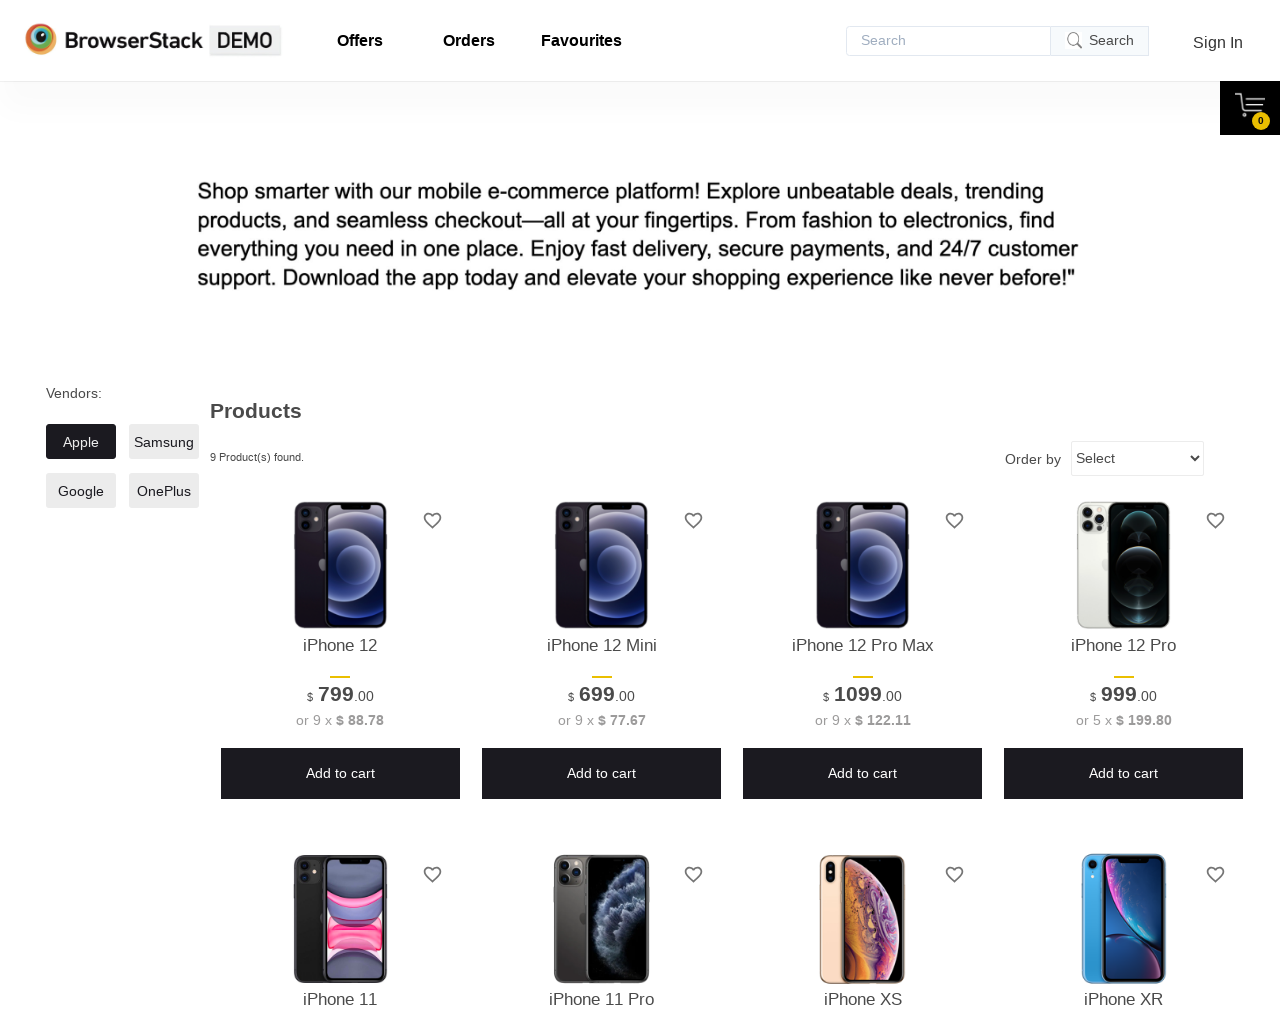

Clicked add to cart button for the first product at (340, 774) on //*[@id="1"]/div[4]
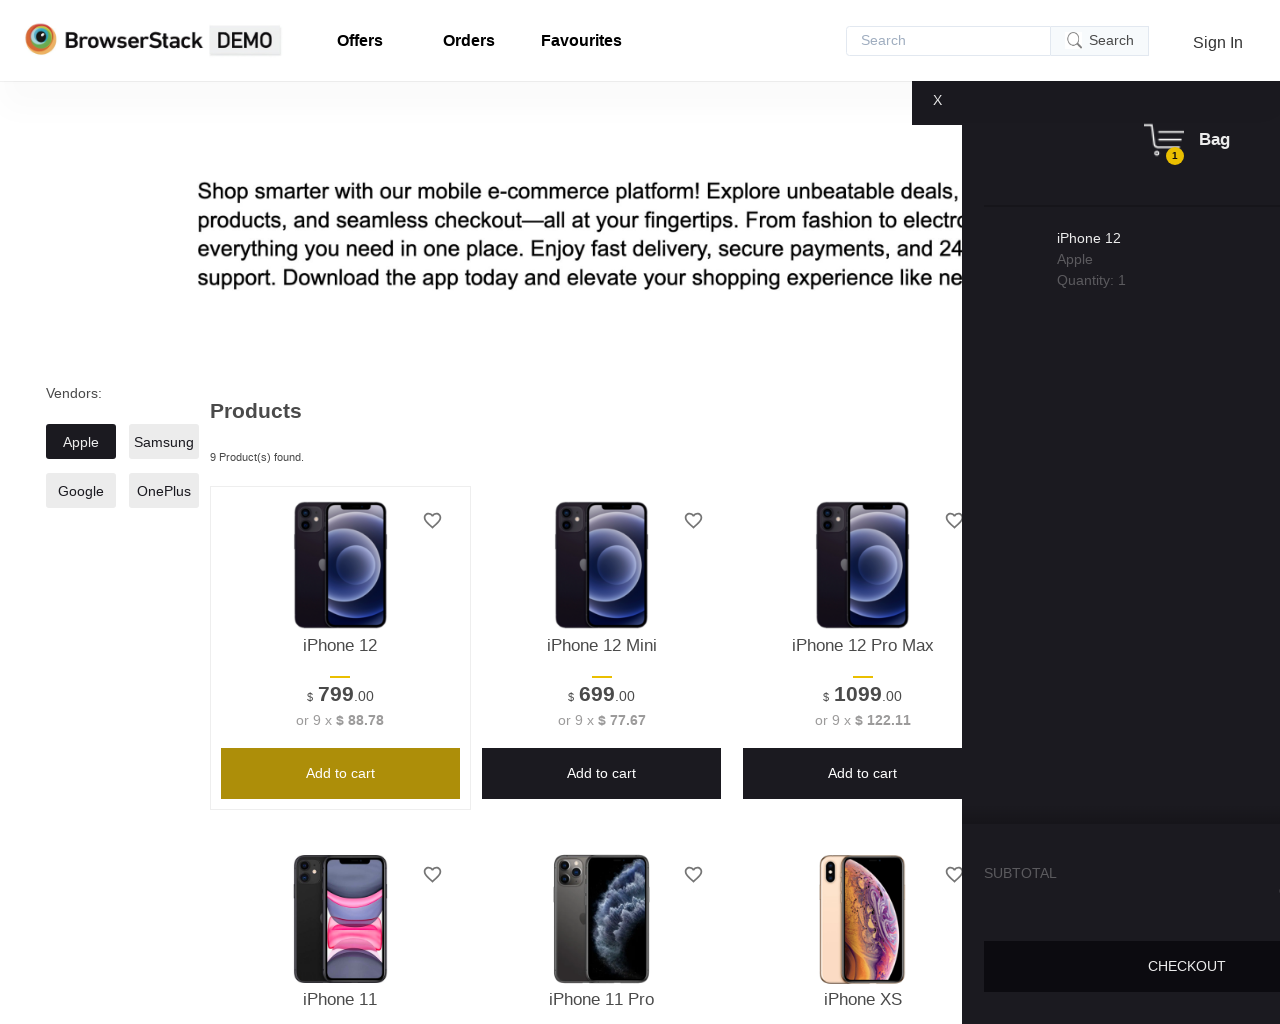

Cart content loaded and displayed
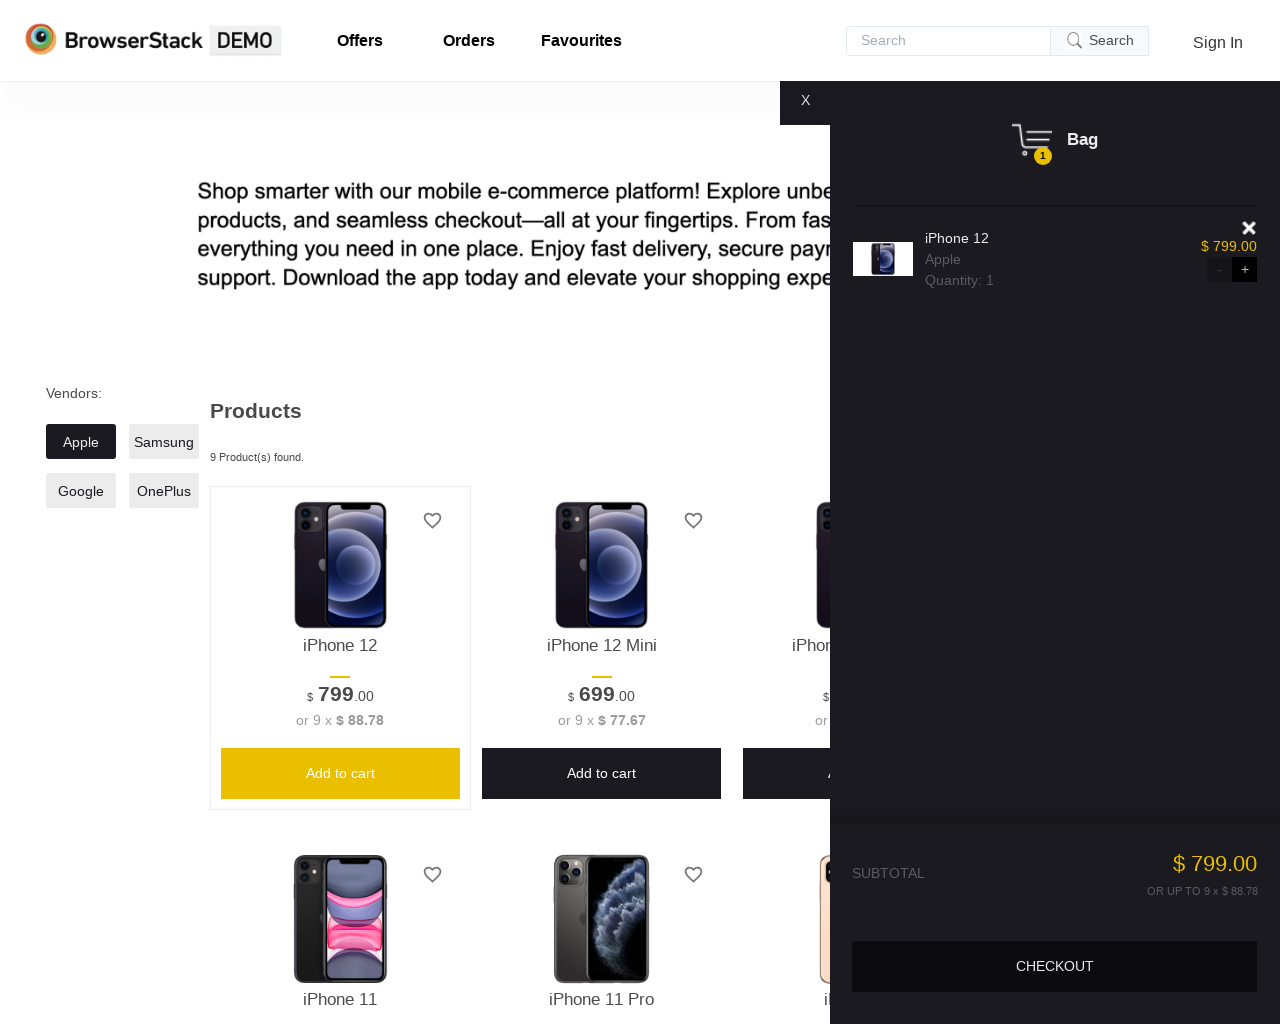

Retrieved product name from shopping cart
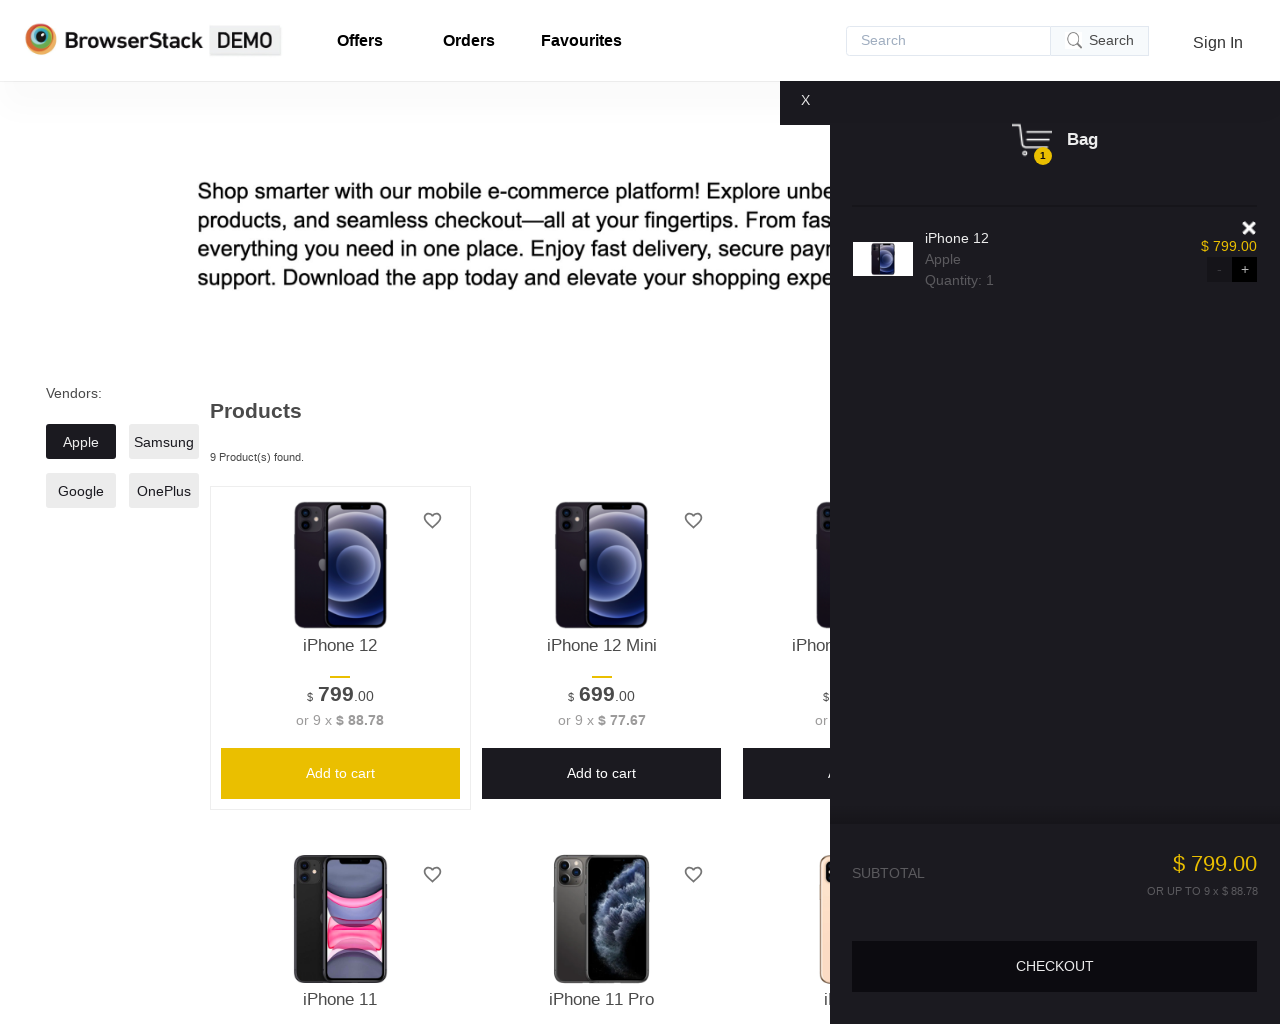

Verified that product in cart matches the selected Apple product
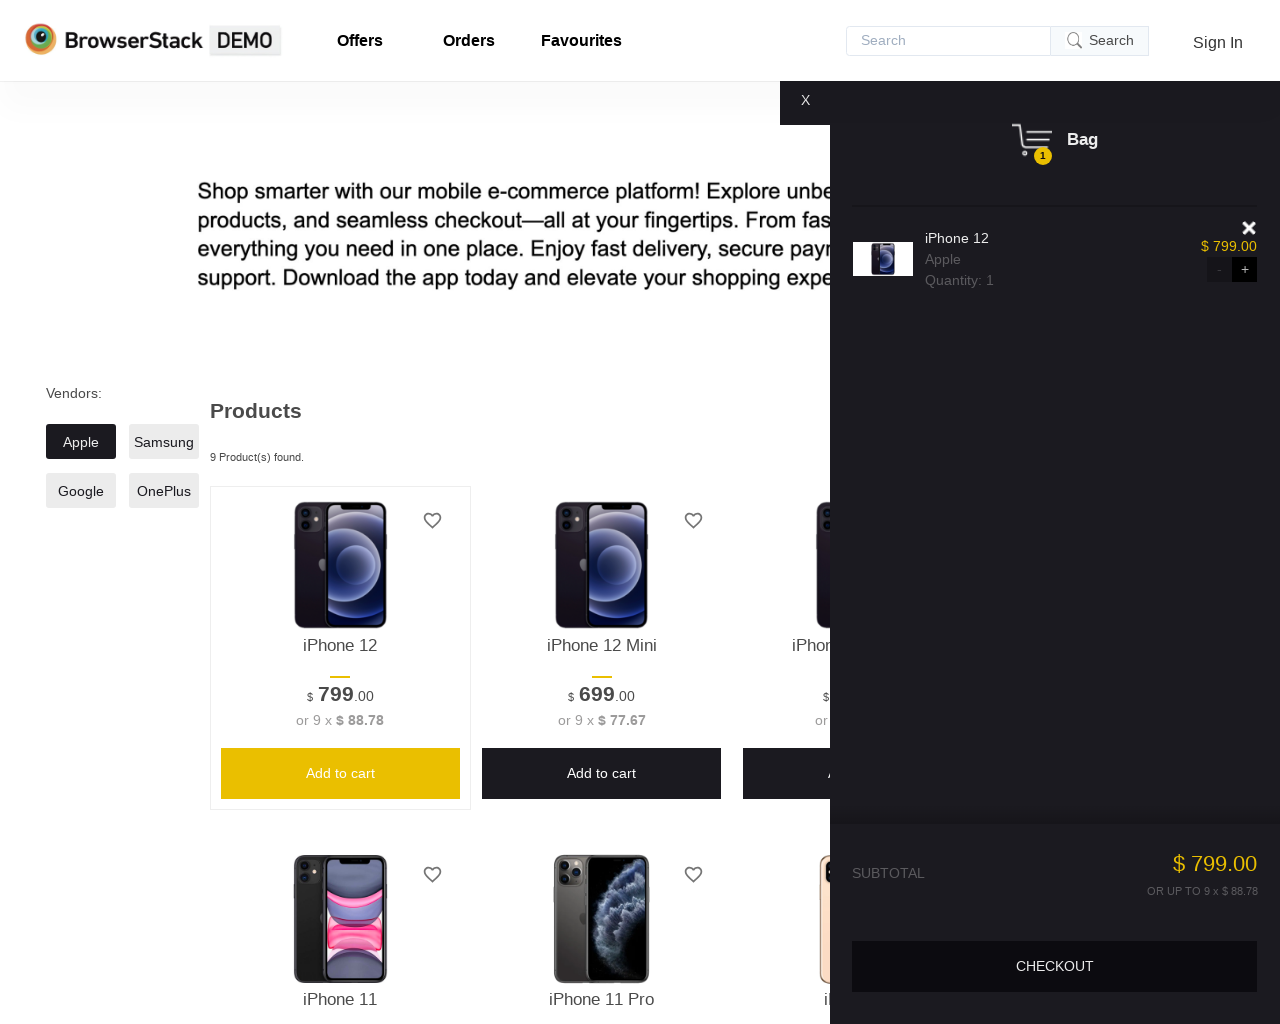

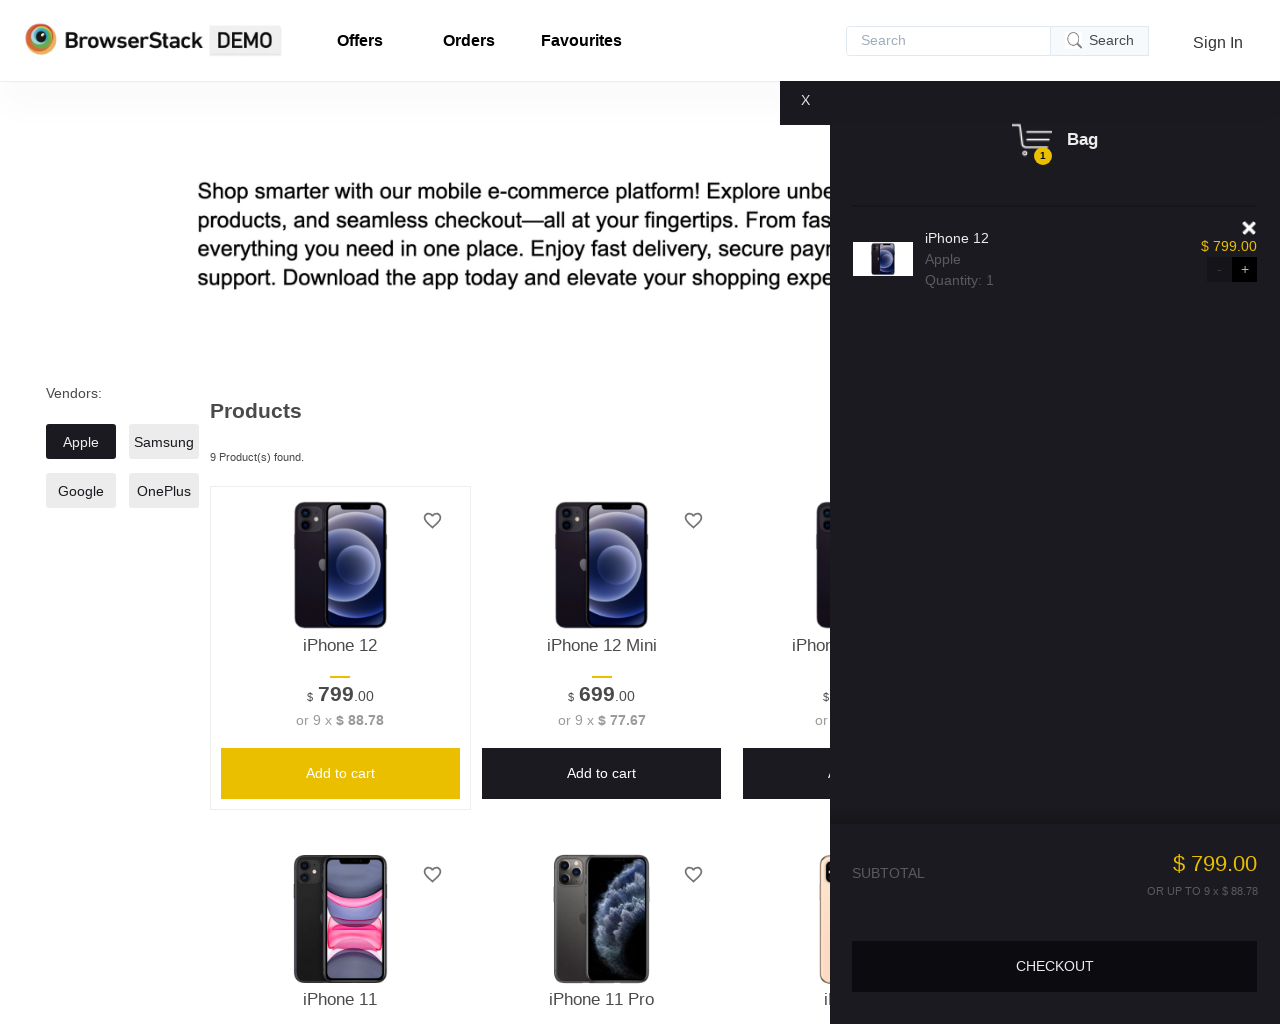